Demonstrates keyboard actions by filling a text box form using tab navigation, typing, and copy-paste operations (Ctrl+A, Ctrl+C, Ctrl+V) to copy address from current address to permanent address field.

Starting URL: https://demoqa.com/text-box

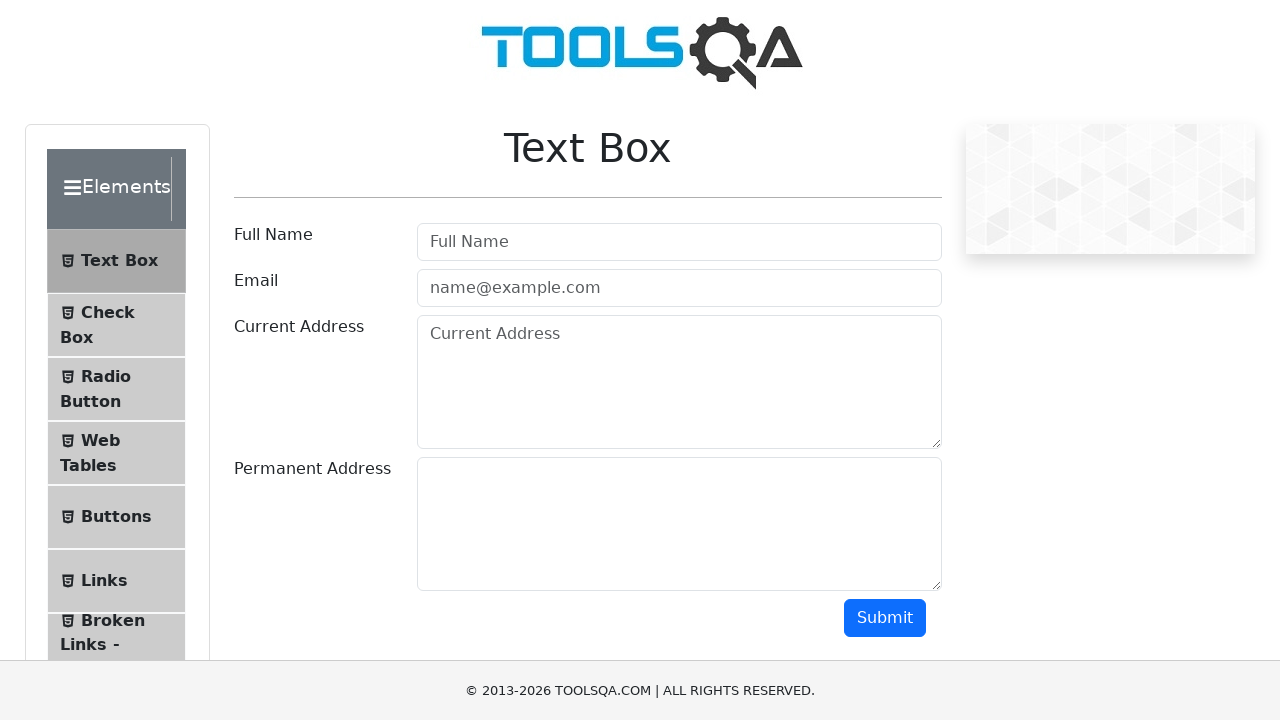

Filled userName field with 'Ravi Nangre' on input#userName
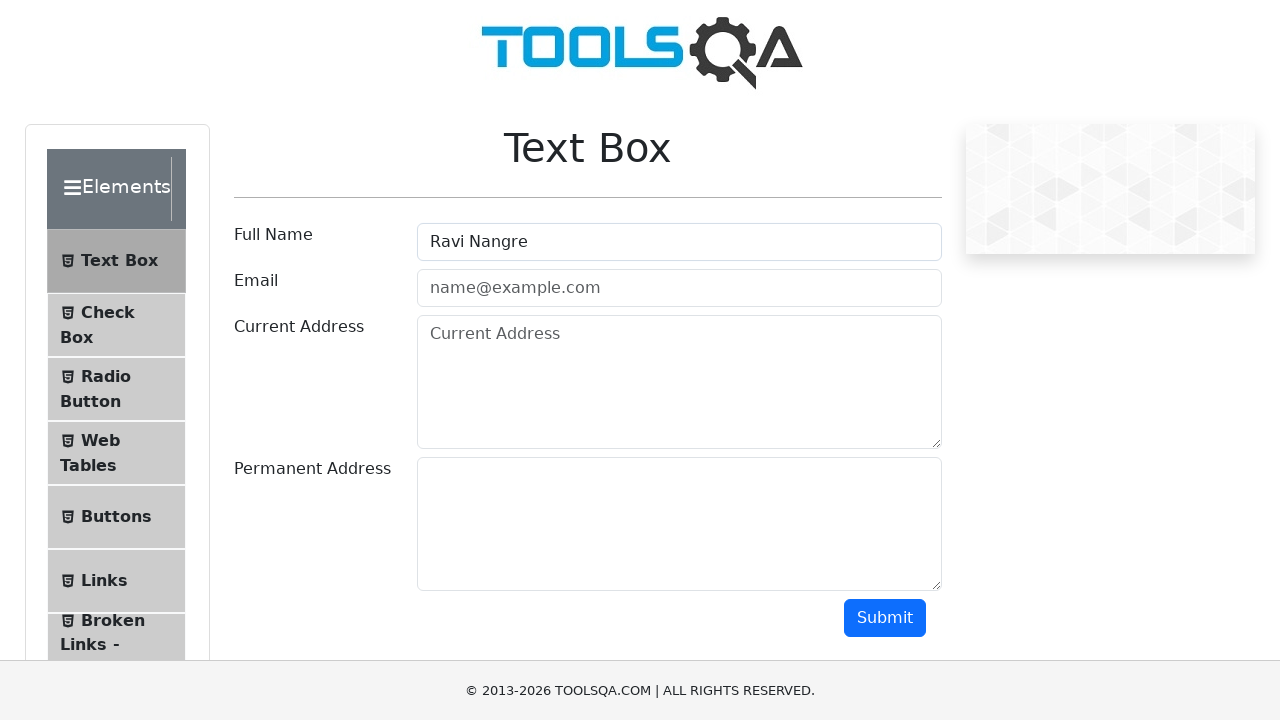

Pressed Tab to navigate to email field
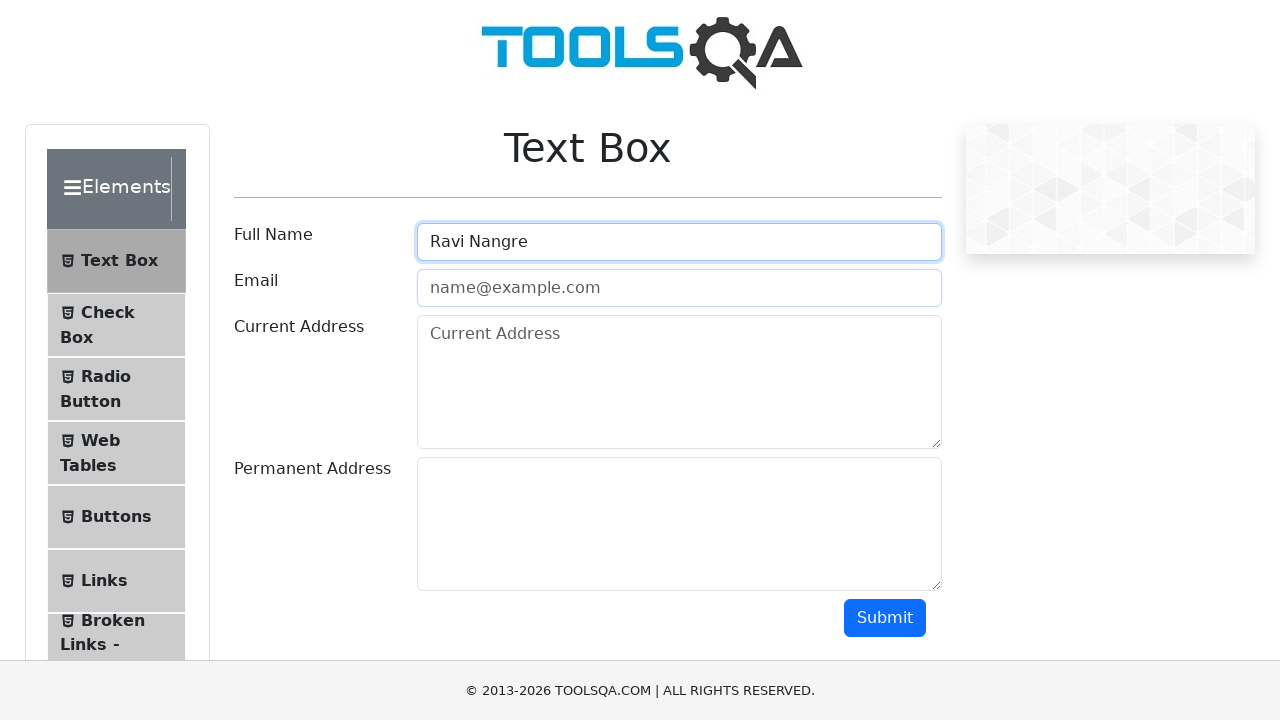

Typed email 'ravinangre@gmail.com' in email field
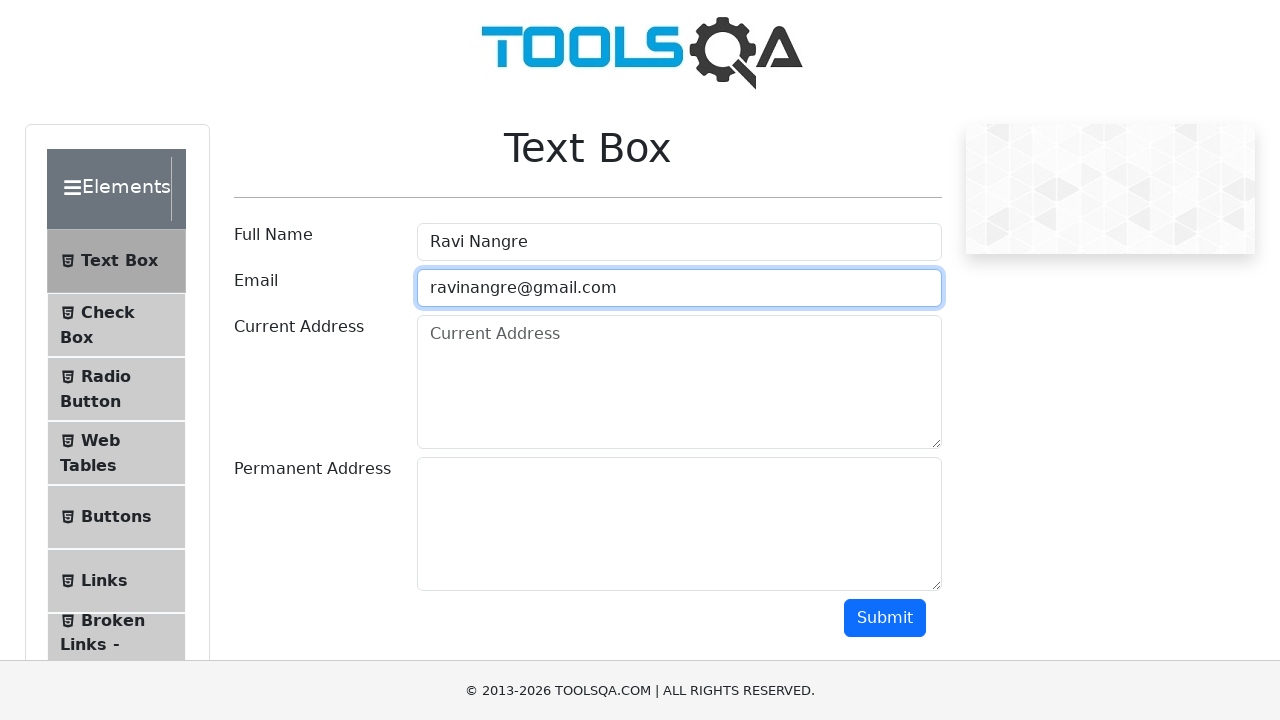

Pressed Tab to navigate to current address field
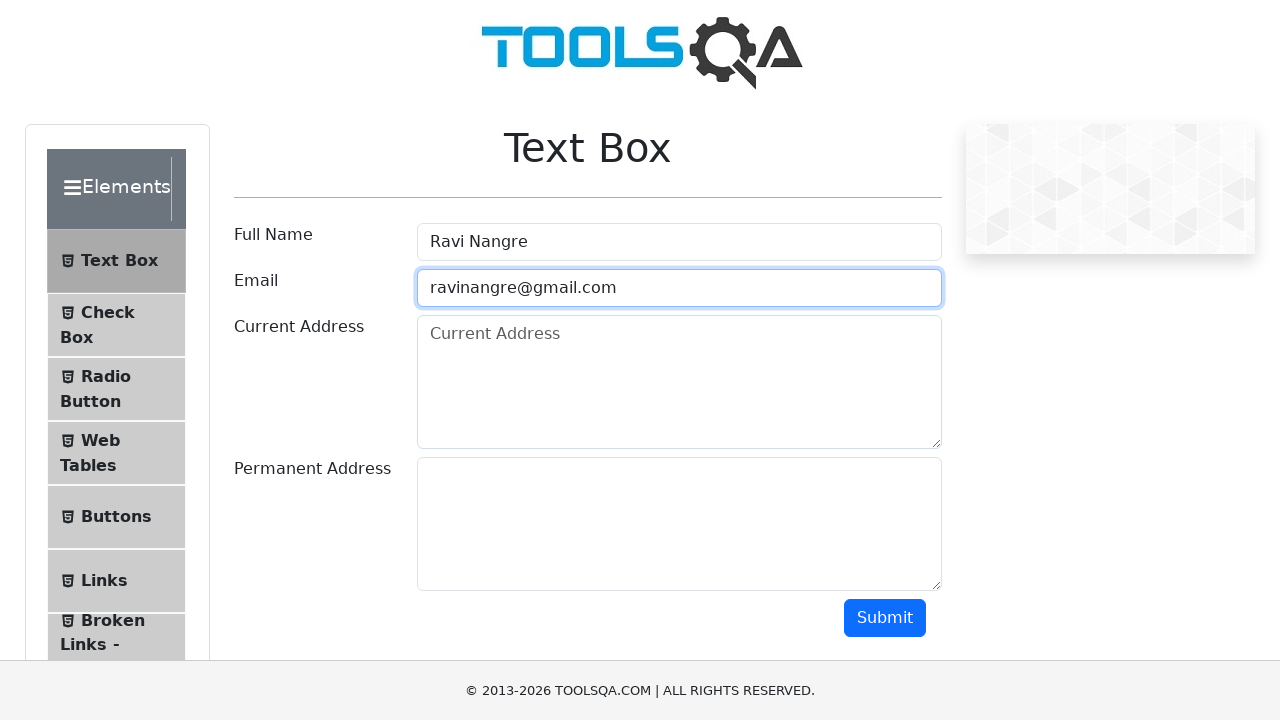

Typed current address 'At Post Lokhandi Sawargaon Tal Ambajogai Dist Beed Pin 431517'
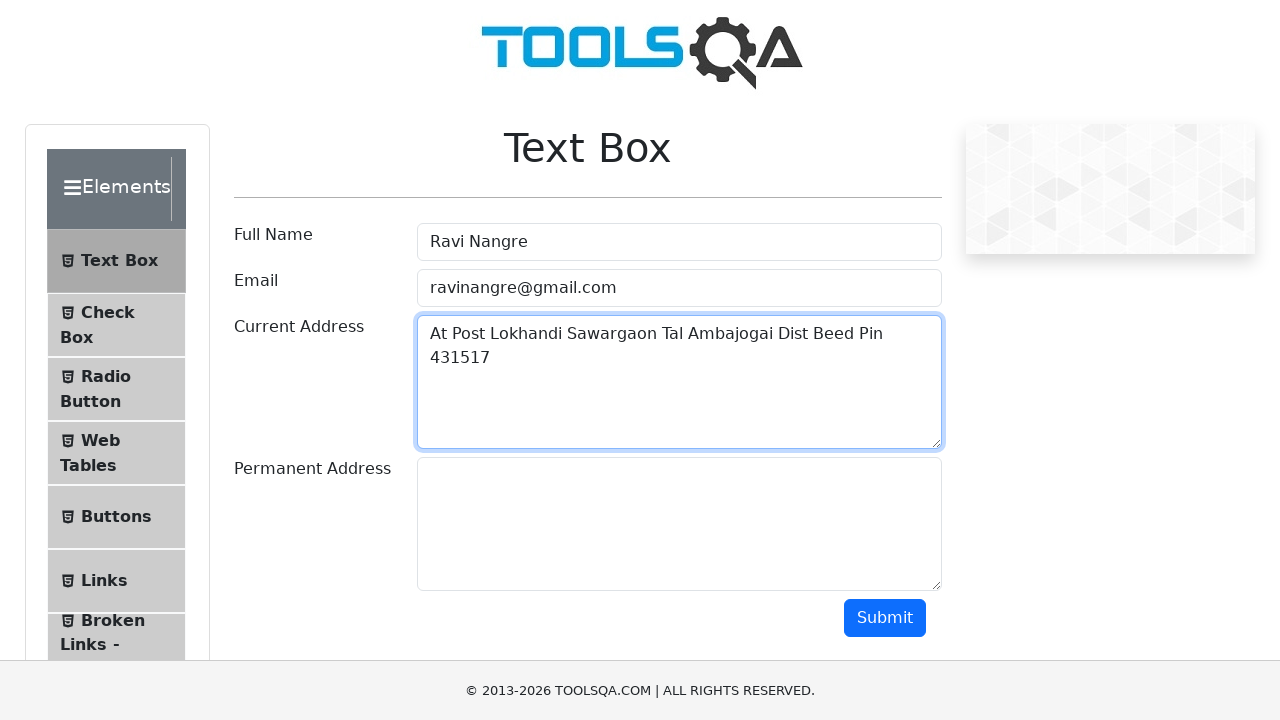

Pressed Ctrl+A to select all text in current address field
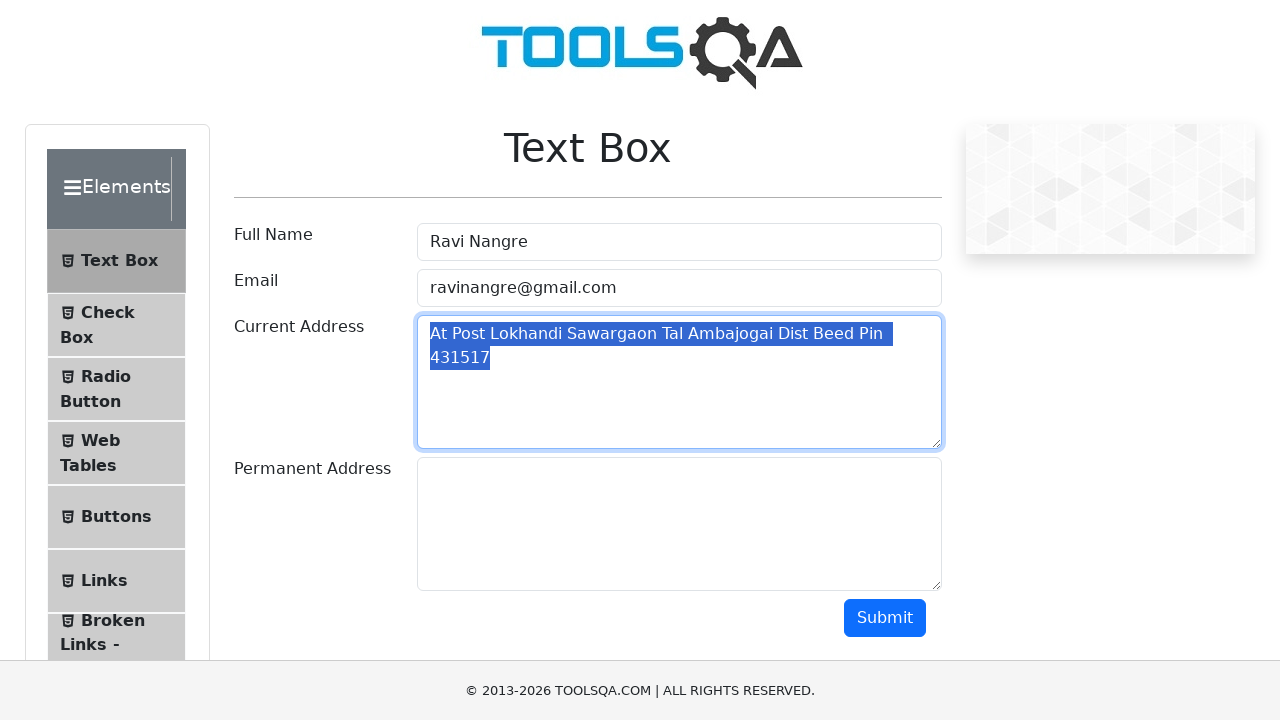

Pressed Ctrl+C to copy the selected address text
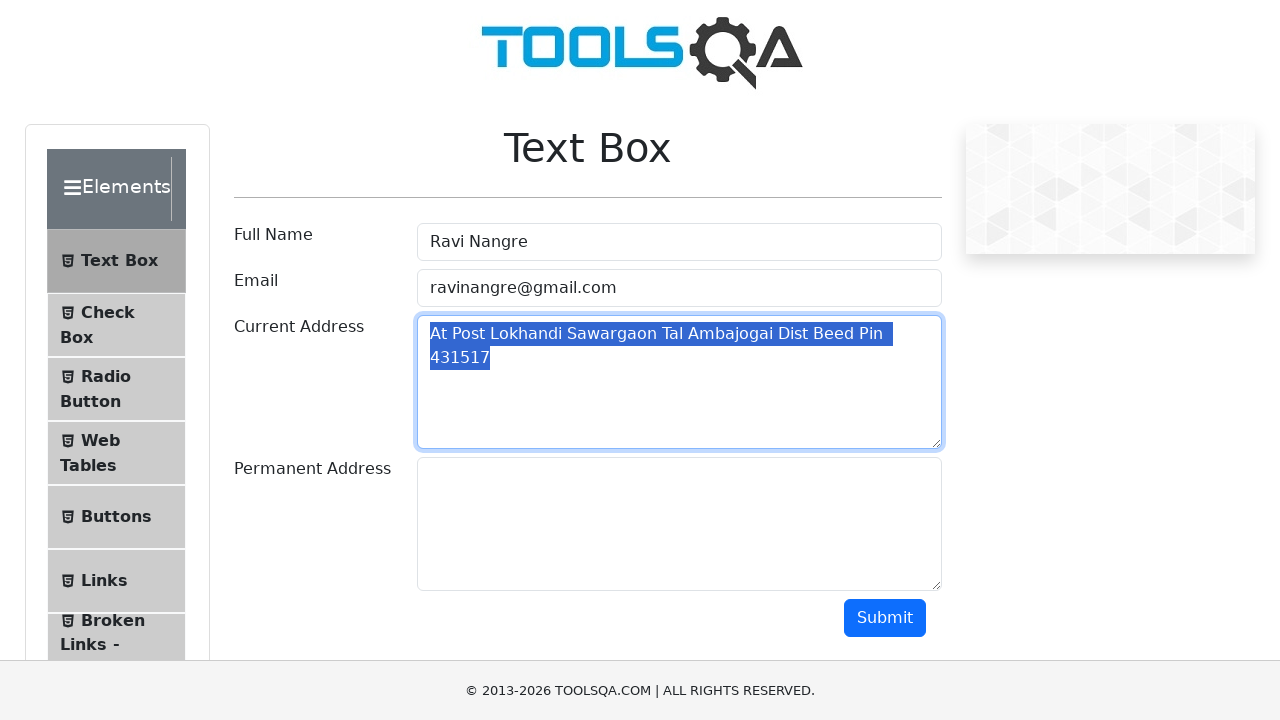

Pressed Tab to navigate to permanent address field
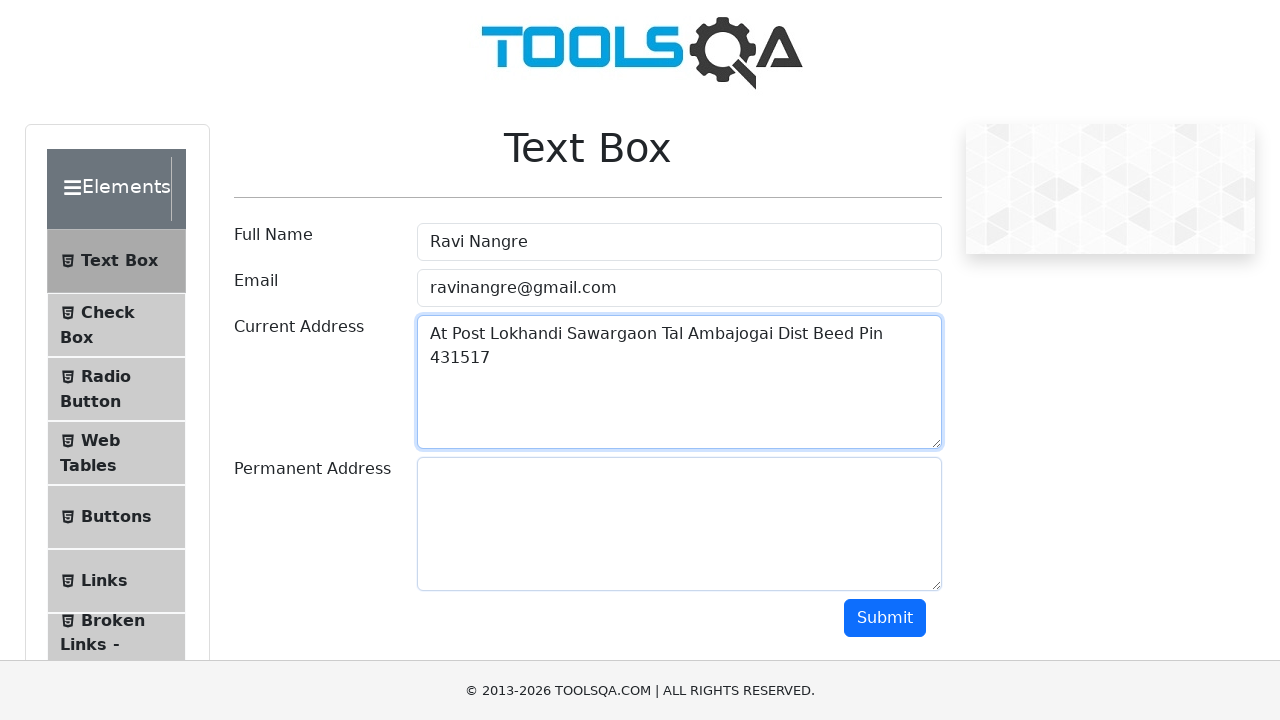

Pressed Ctrl+V to paste the copied address into permanent address field
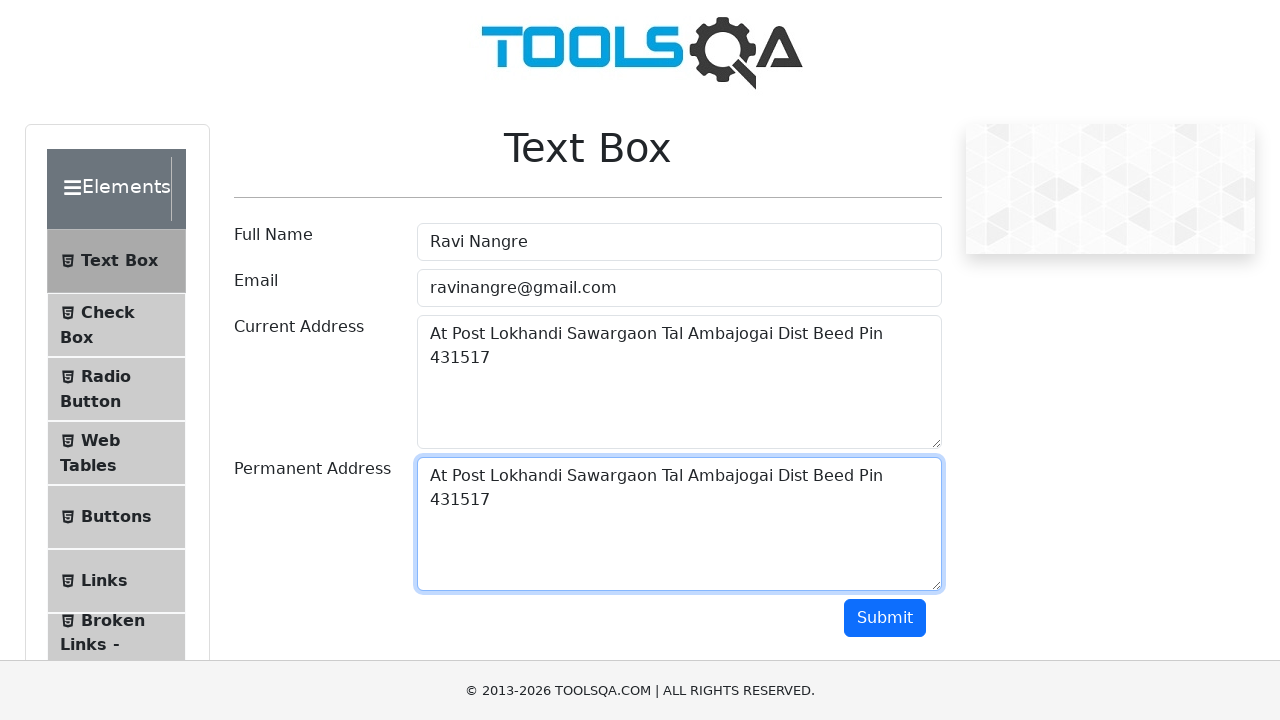

Pressed Tab to navigate to submit button
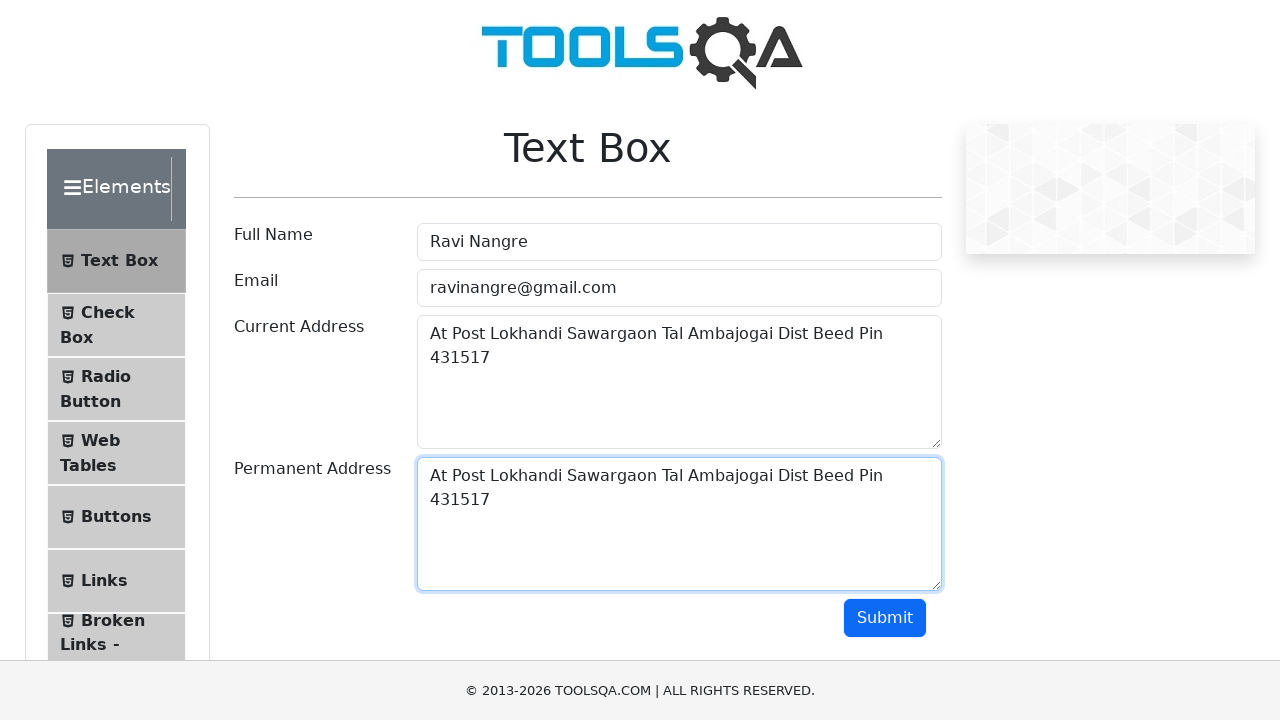

Pressed Enter to submit the form
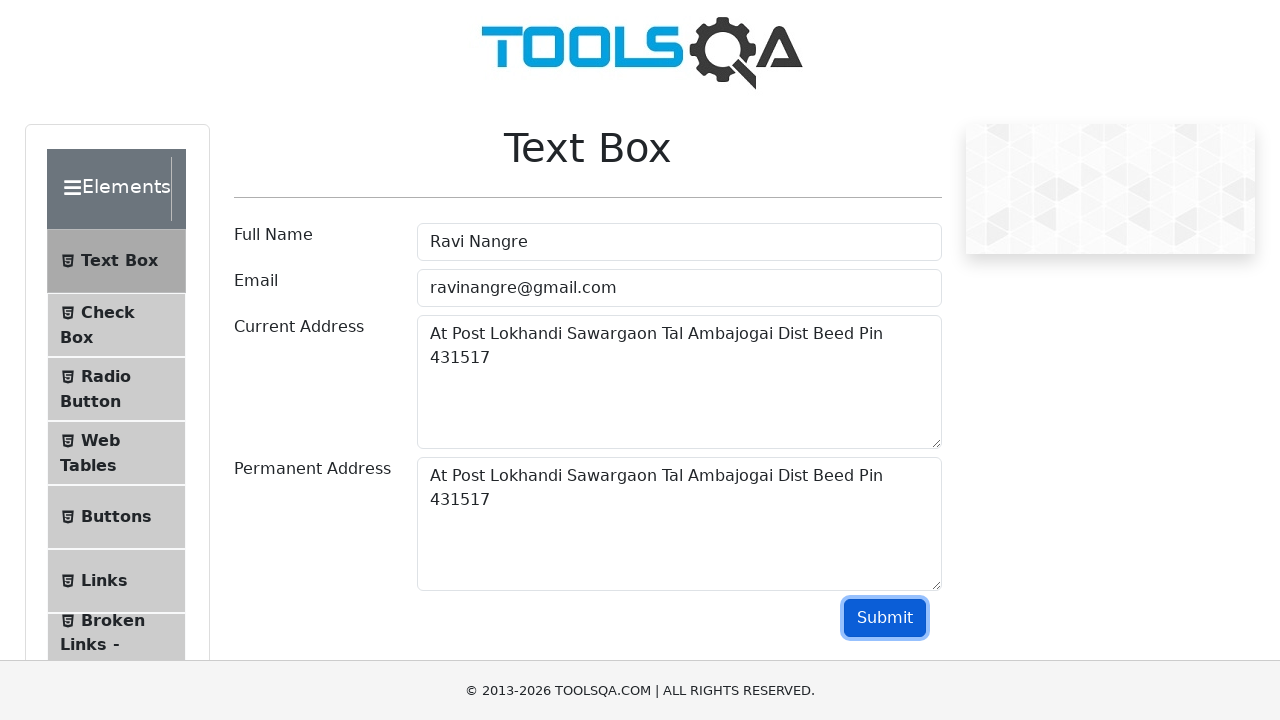

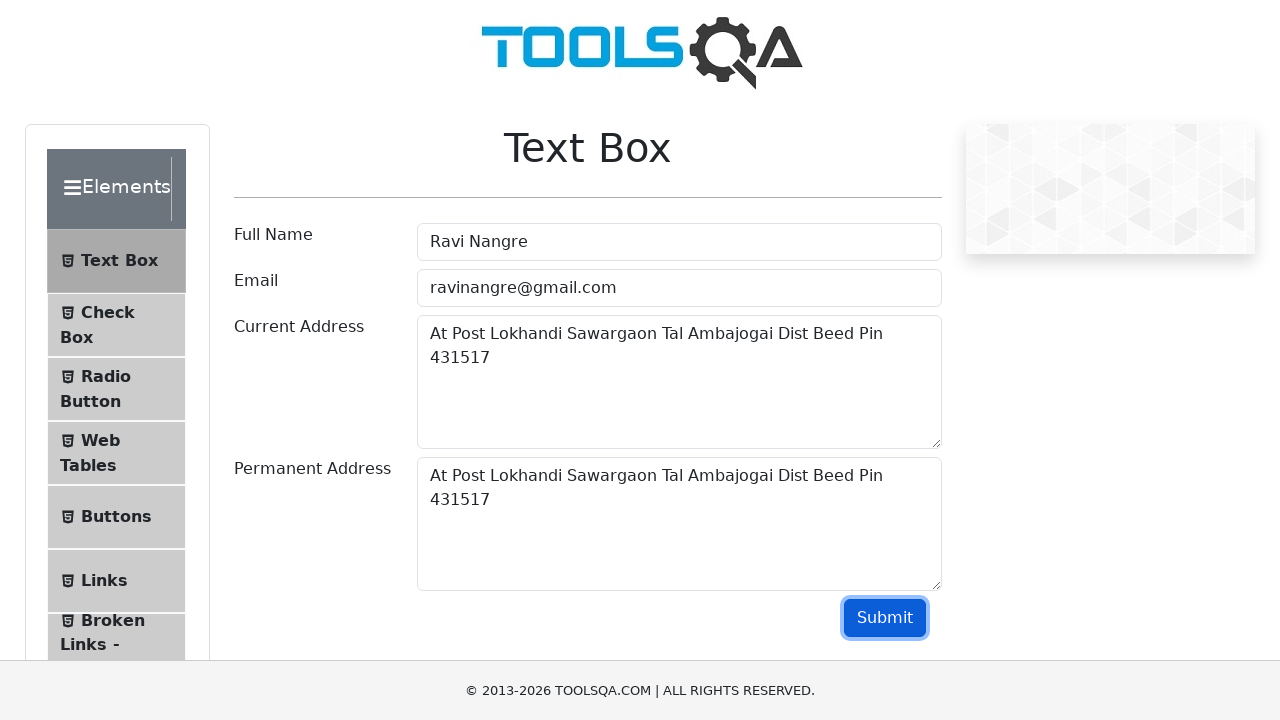